Tests right-click context menu functionality on a slider handle element

Starting URL: https://jqueryui.com/slider

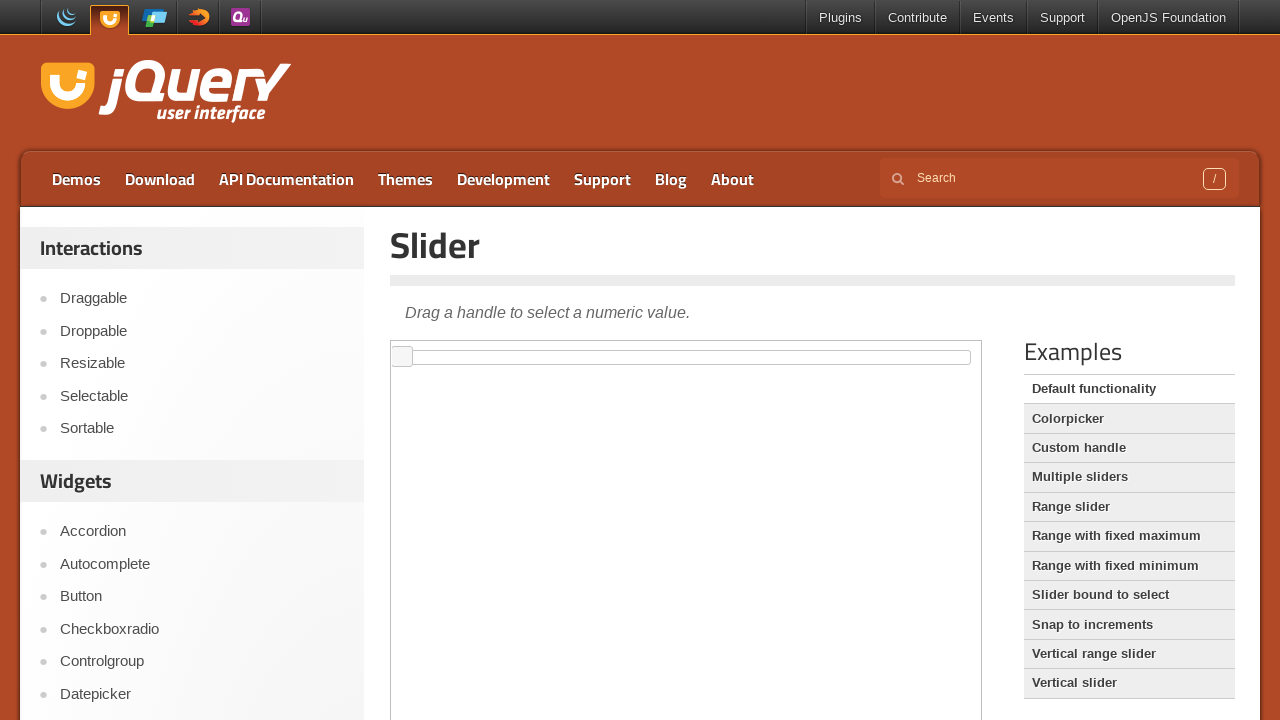

Located iframe containing the slider demo
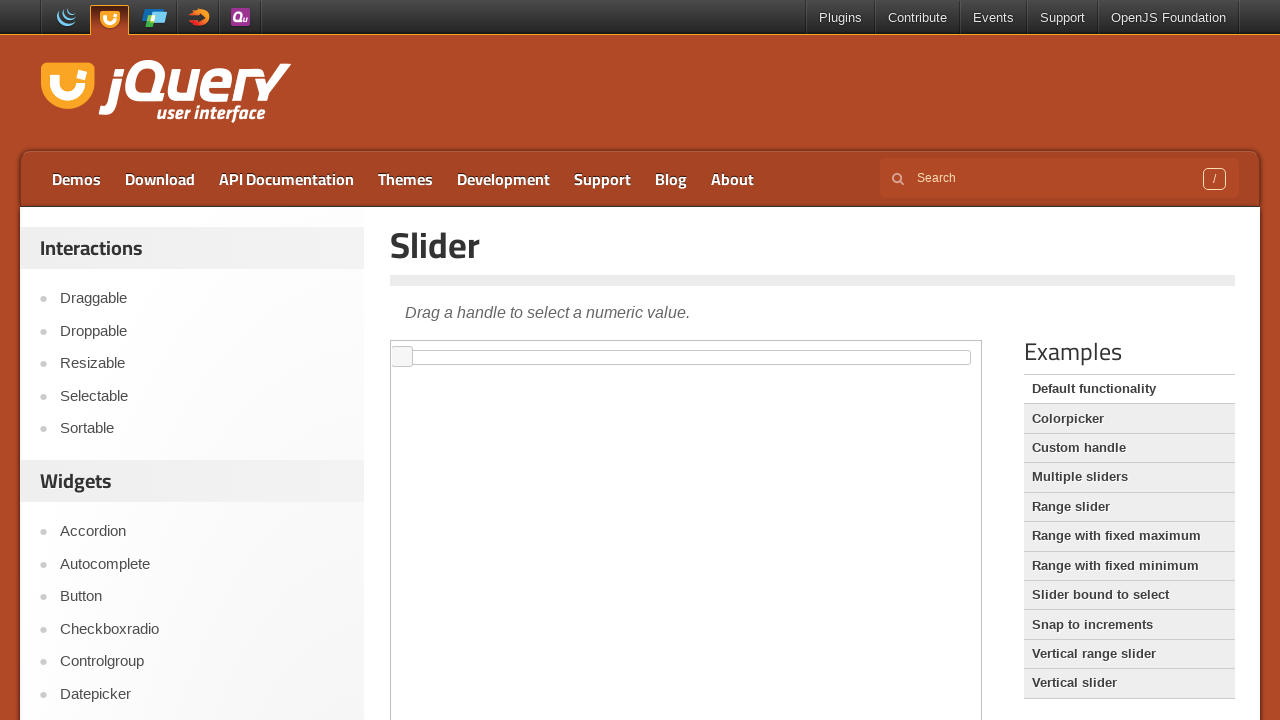

Right-clicked on slider handle to open context menu at (402, 357) on .demo-frame >> internal:control=enter-frame >> .ui-slider-handle
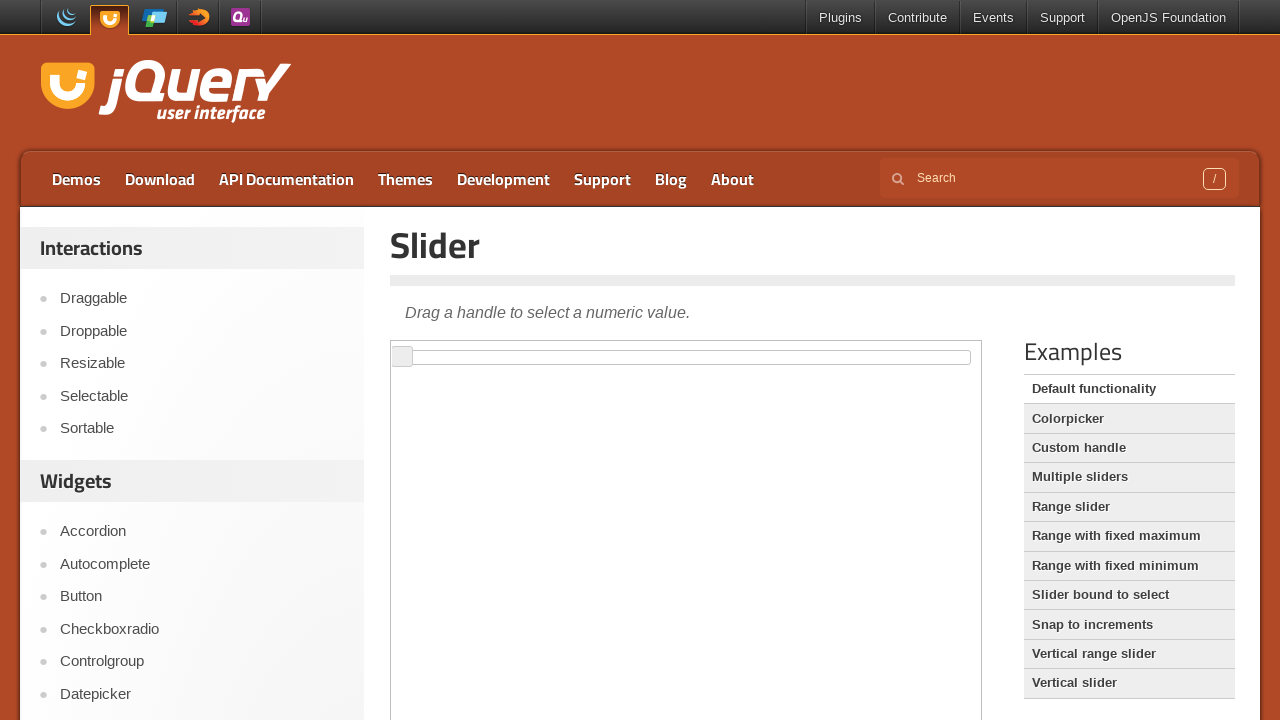

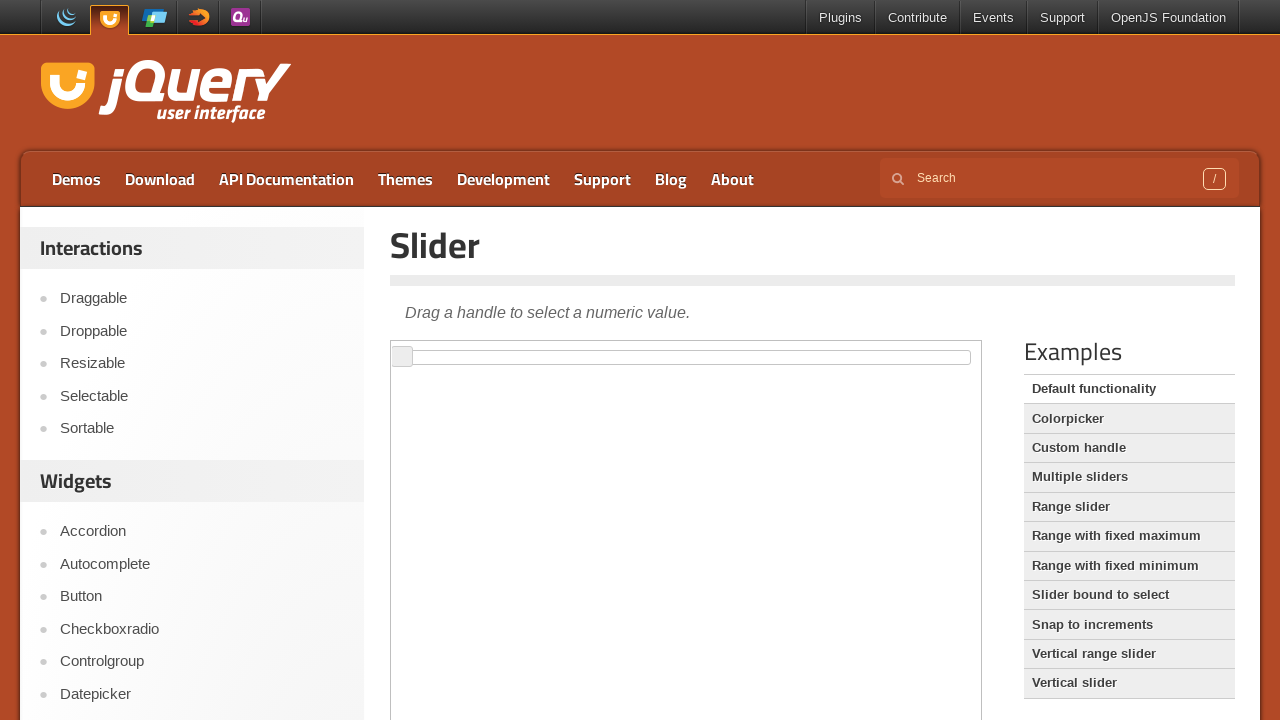